Tests searchable country dropdown by typing a search term and selecting a country

Starting URL: http://demo.automationtesting.in/Register.html

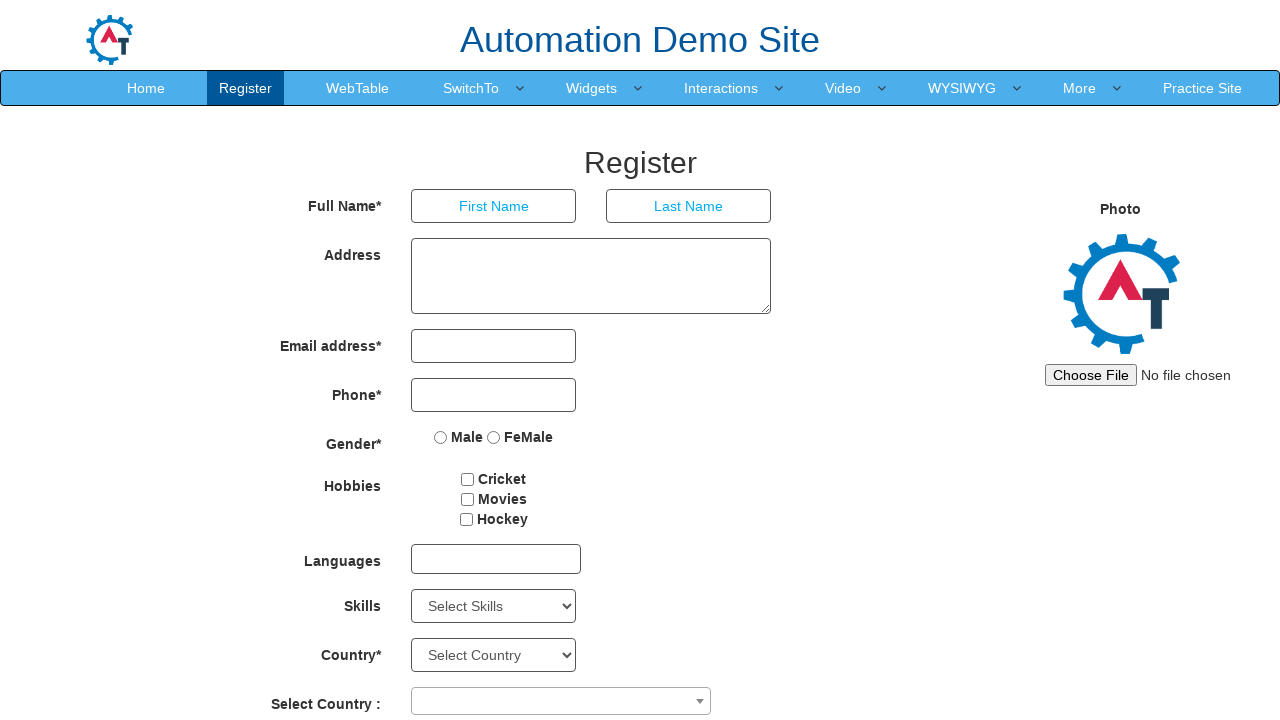

Clicked country combobox to open dropdown at (561, 701) on [role=combobox]
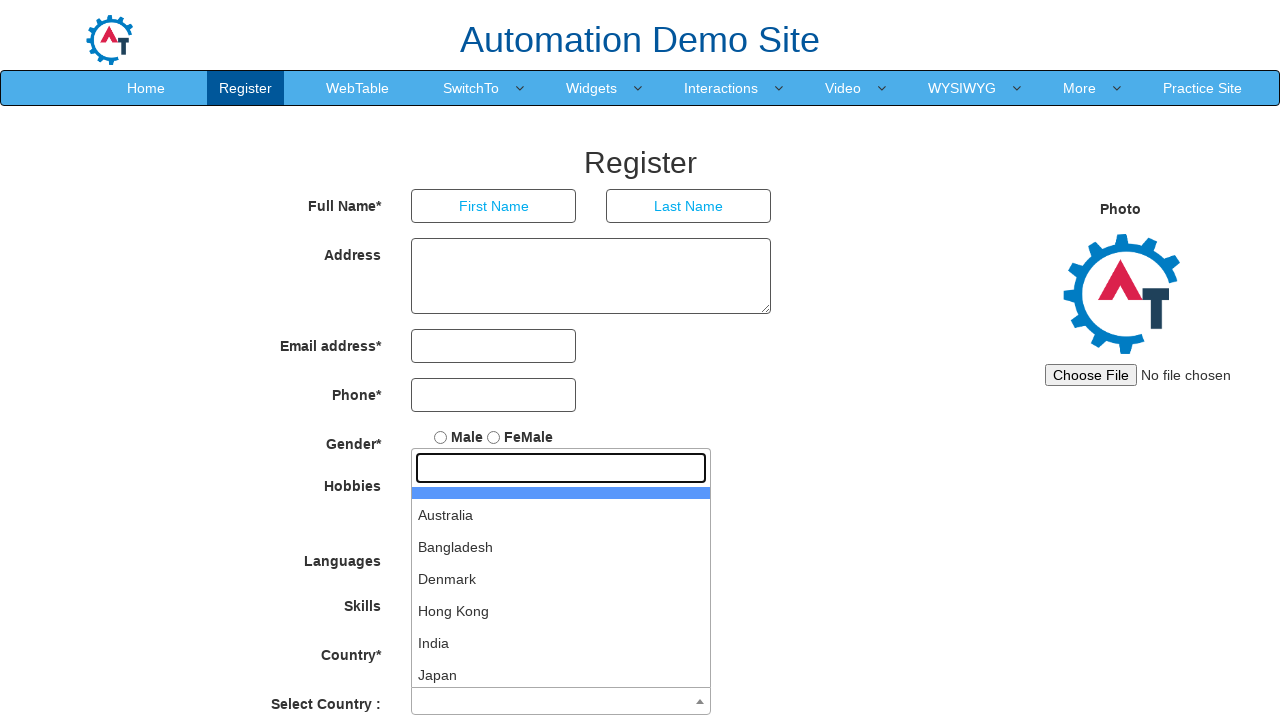

Typed 'Ind' in the search field to filter countries on .select2-search__field
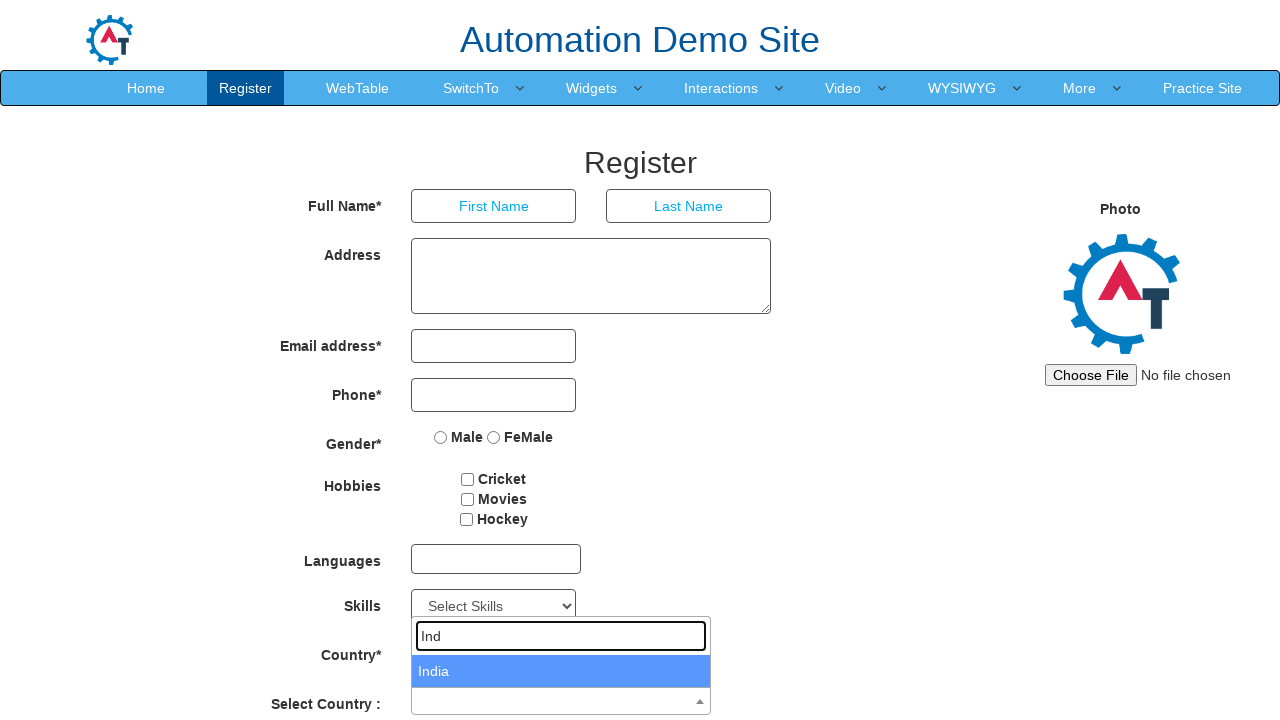

Pressed Enter to select the filtered country on .select2-search__field
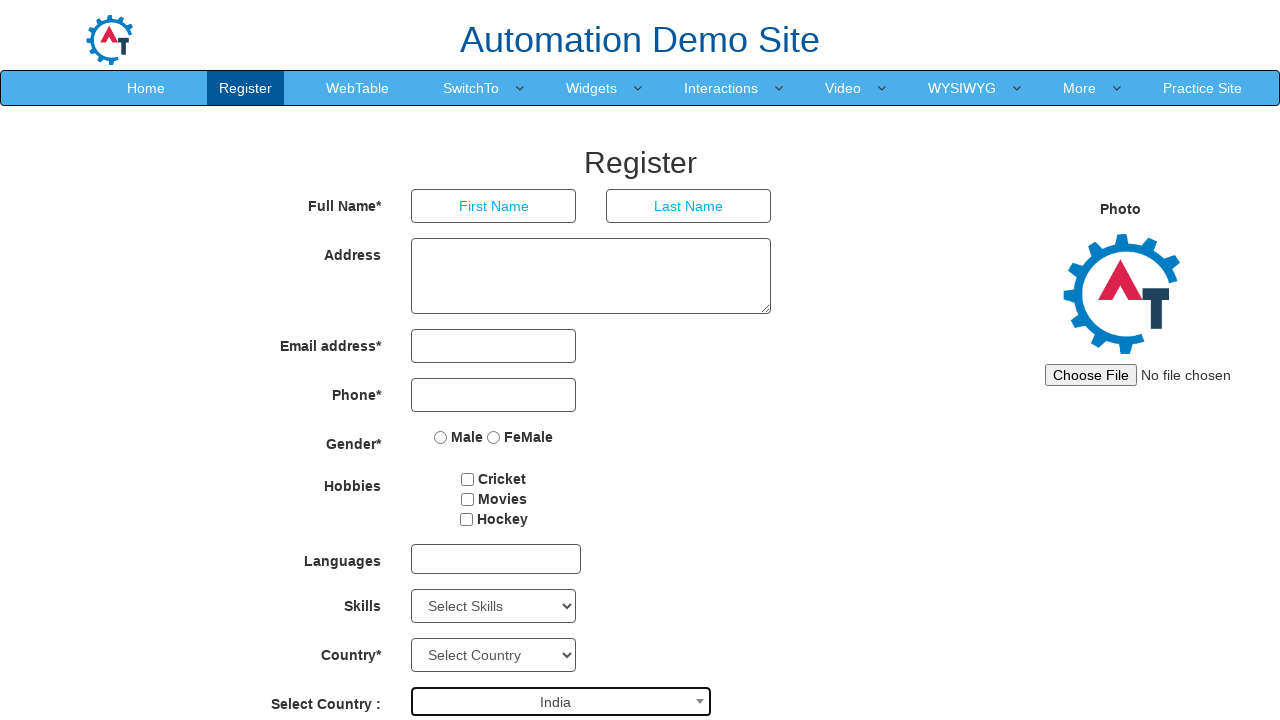

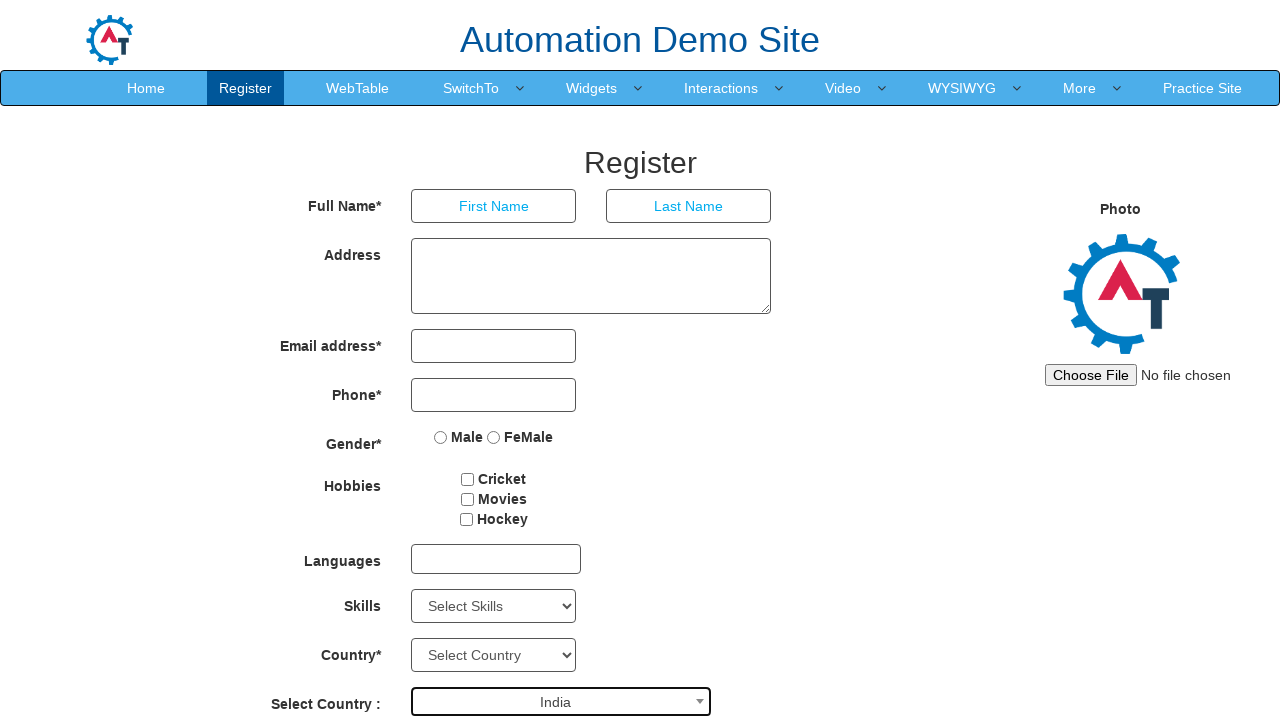